Tests copy-paste functionality by copying text from one textarea and pasting it into another using keyboard shortcuts

Starting URL: https://text-compare.com/

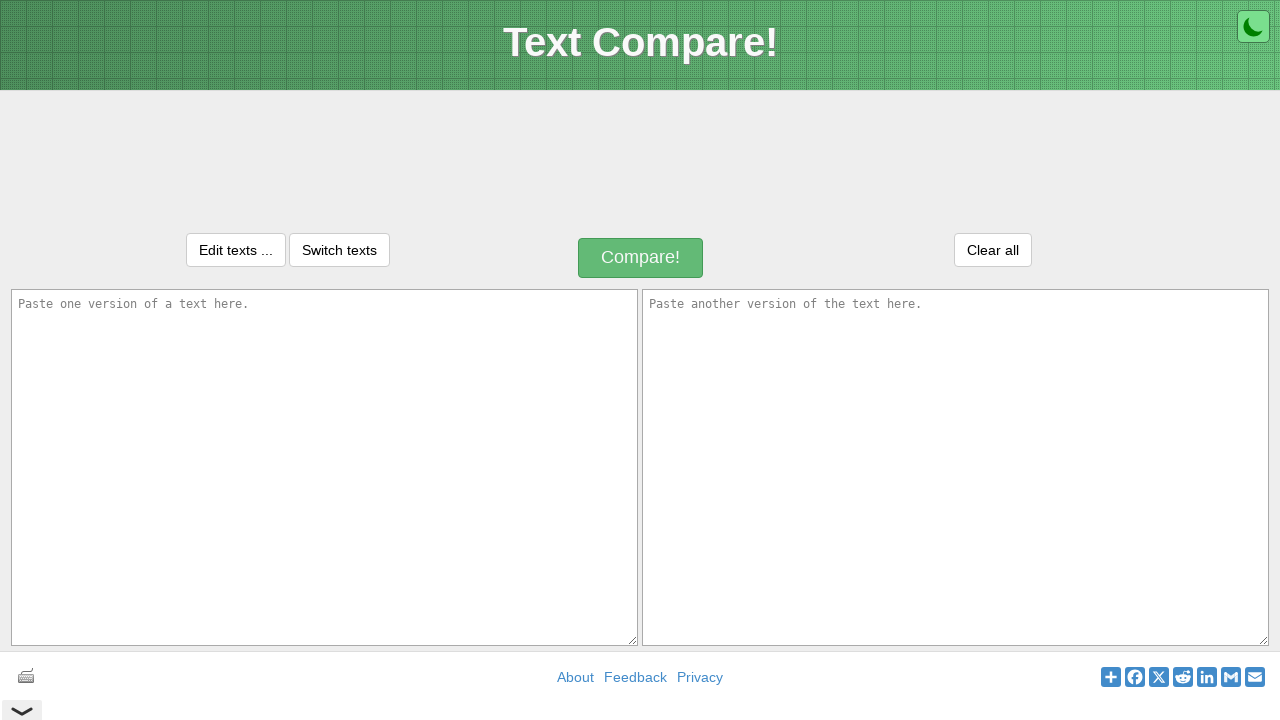

Located first textarea element
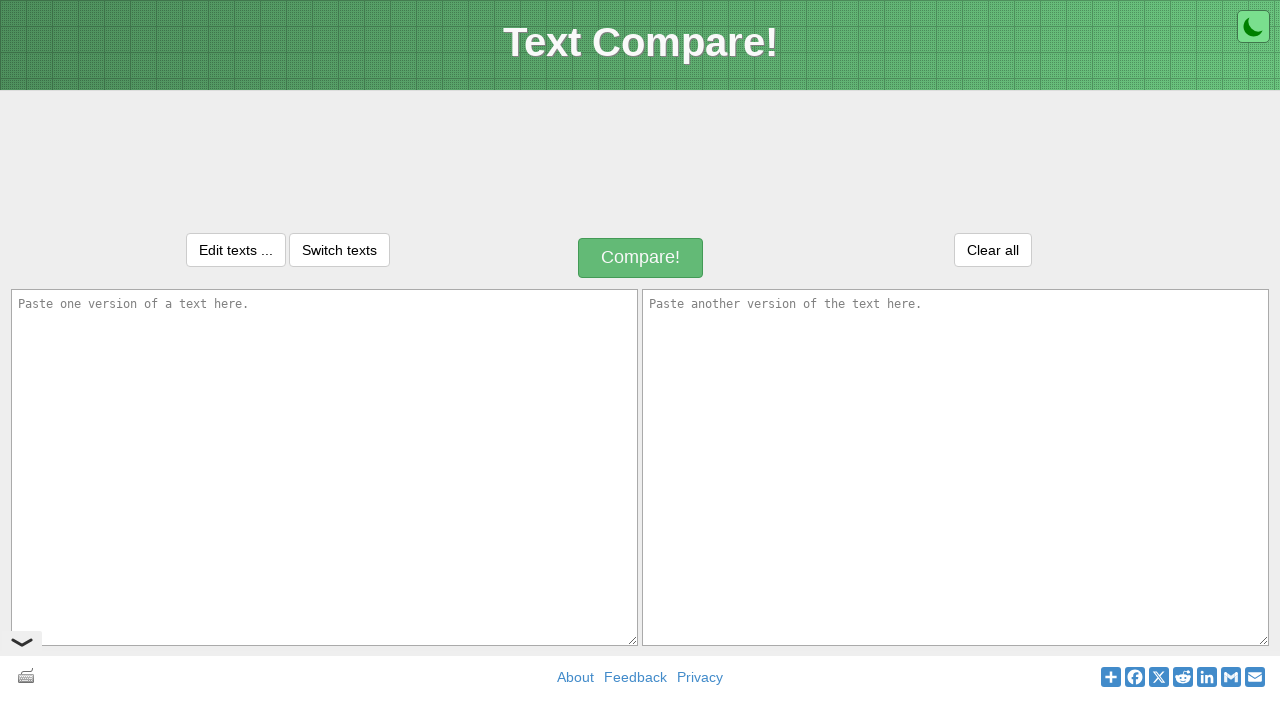

Located second textarea element
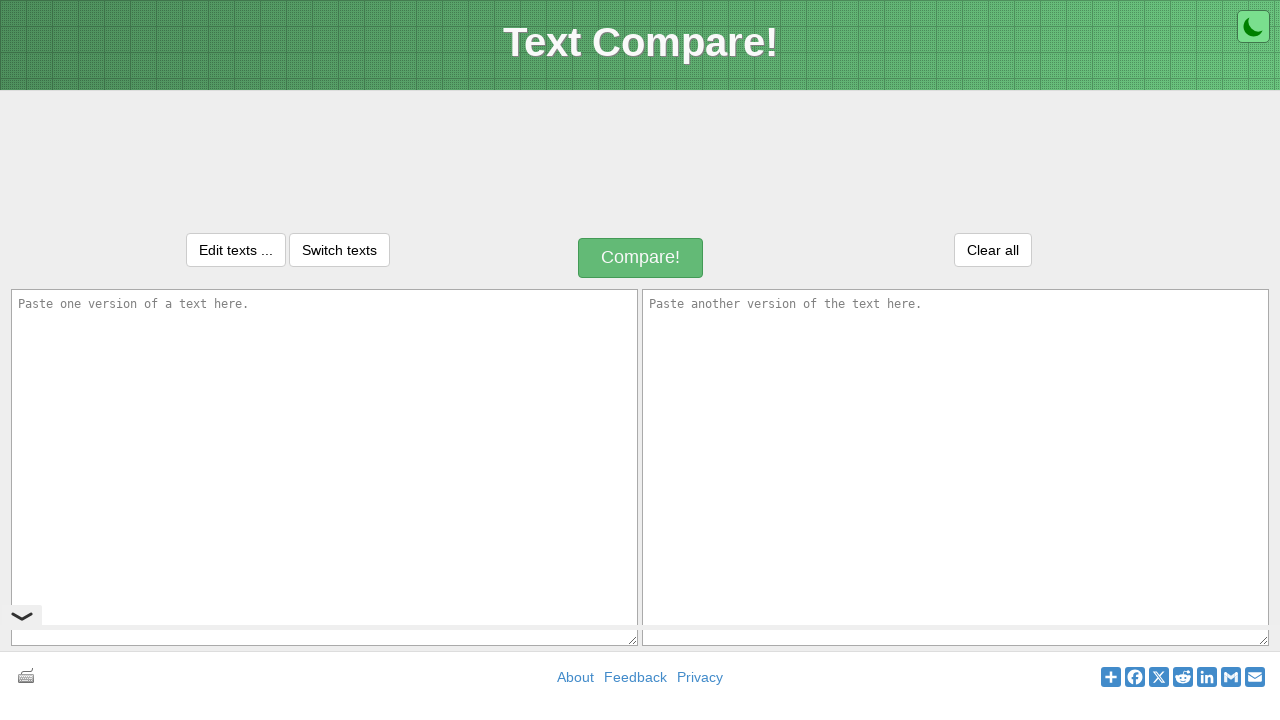

Filled first textarea with 'Welcome to selenium' on xpath=//textarea[@name='text1']
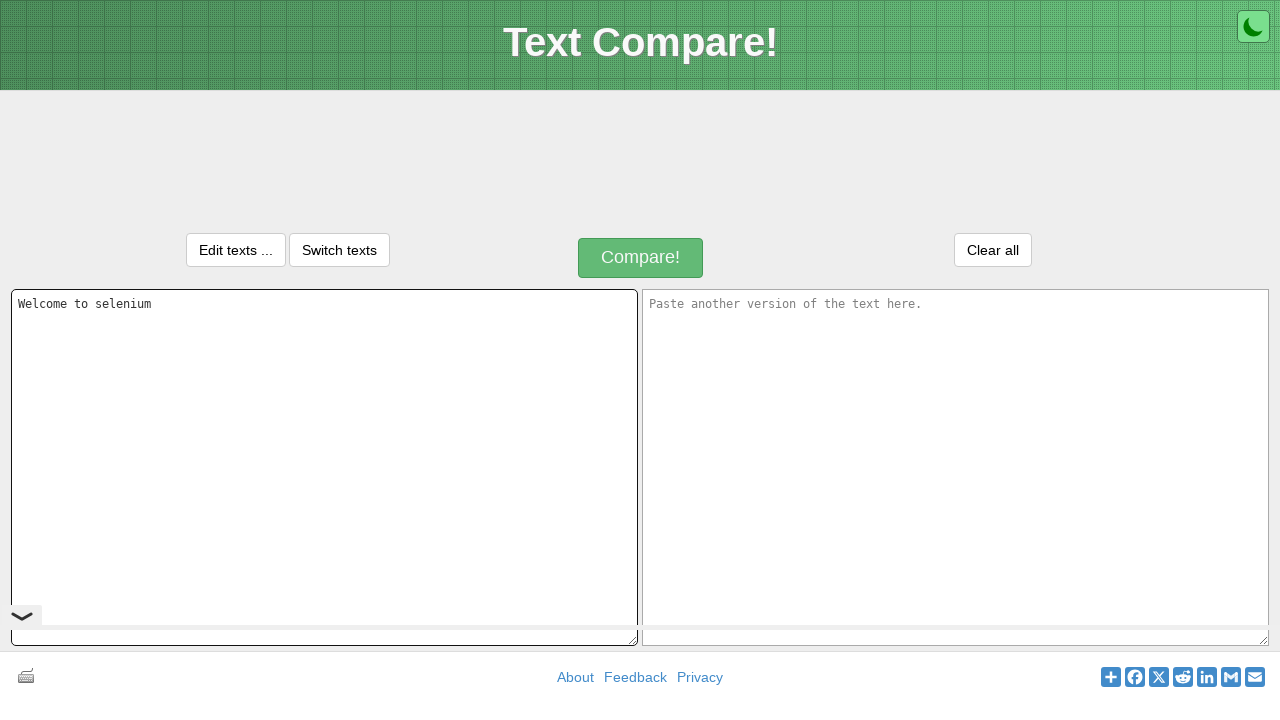

Clicked on first textarea to focus it at (324, 467) on xpath=//textarea[@name='text1']
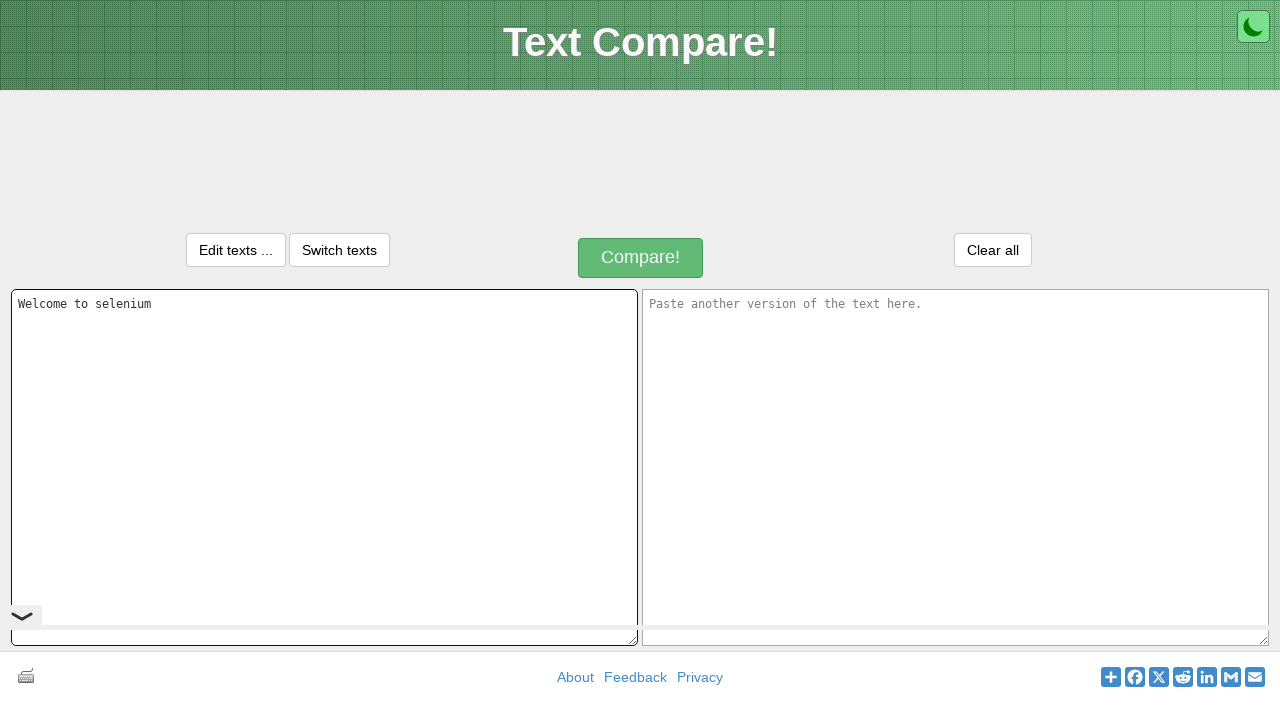

Selected all text in first textarea using Ctrl+A
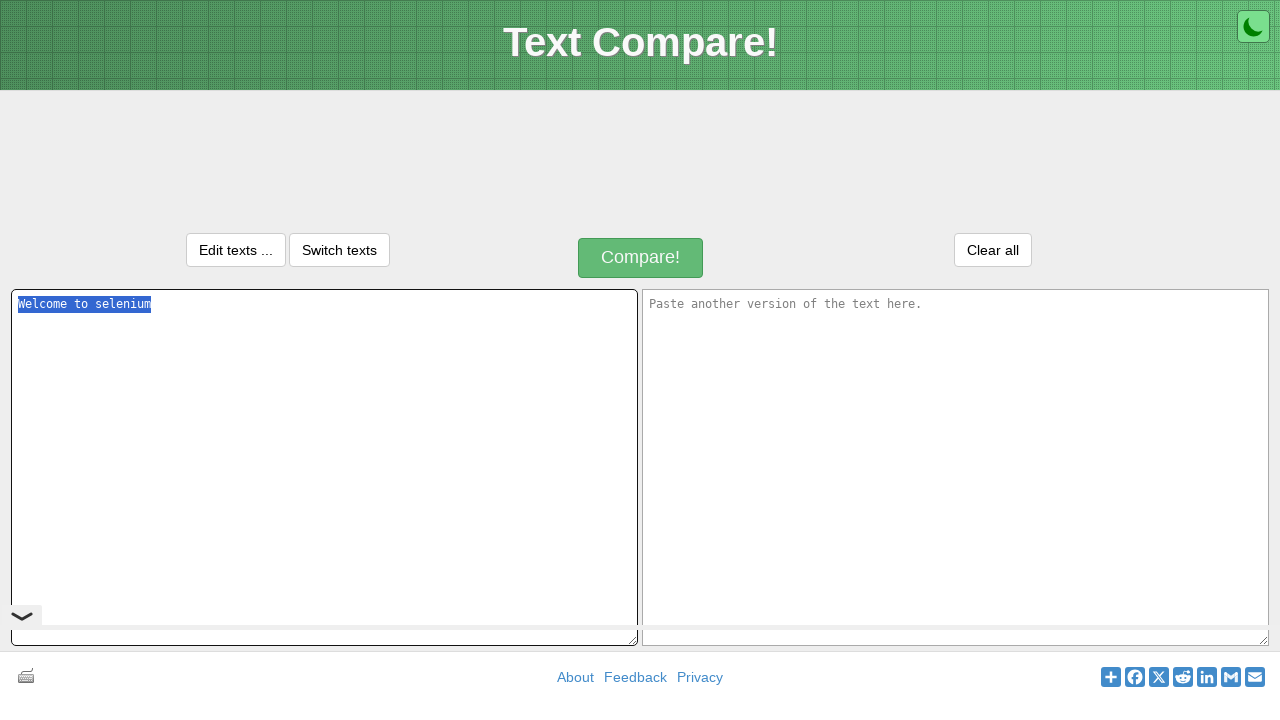

Copied selected text using Ctrl+C
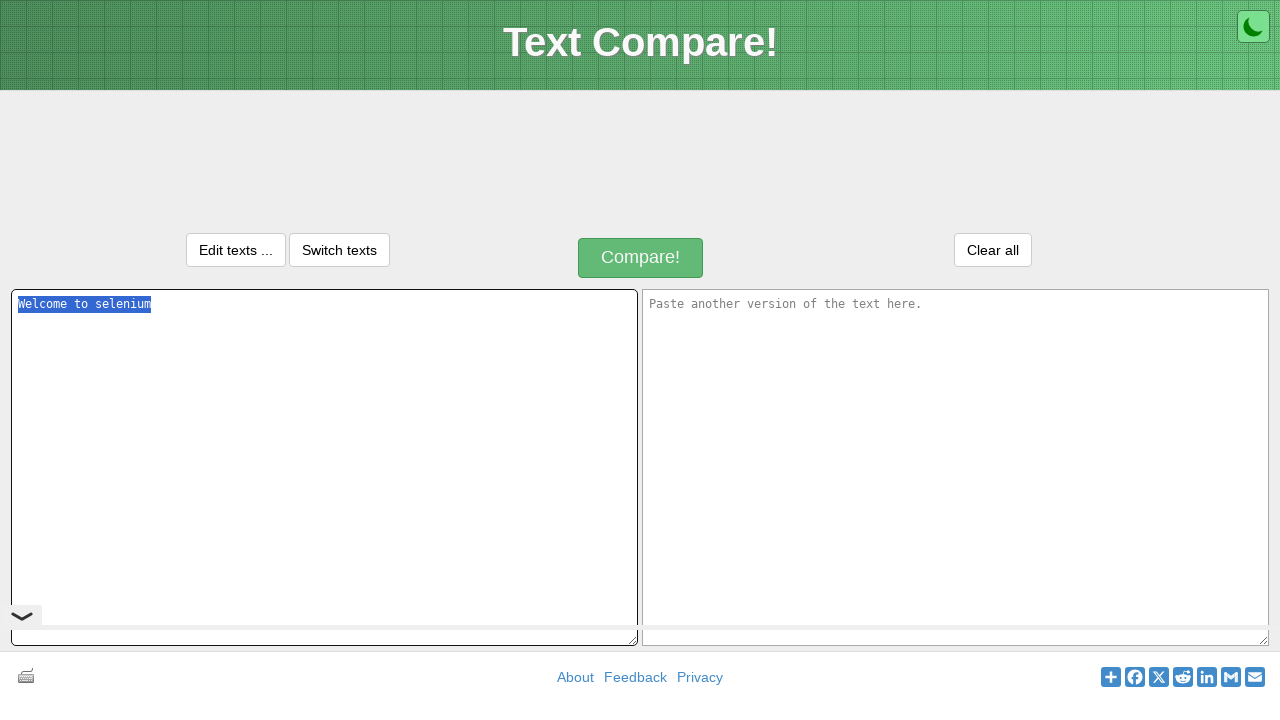

Moved focus to second textarea using Tab
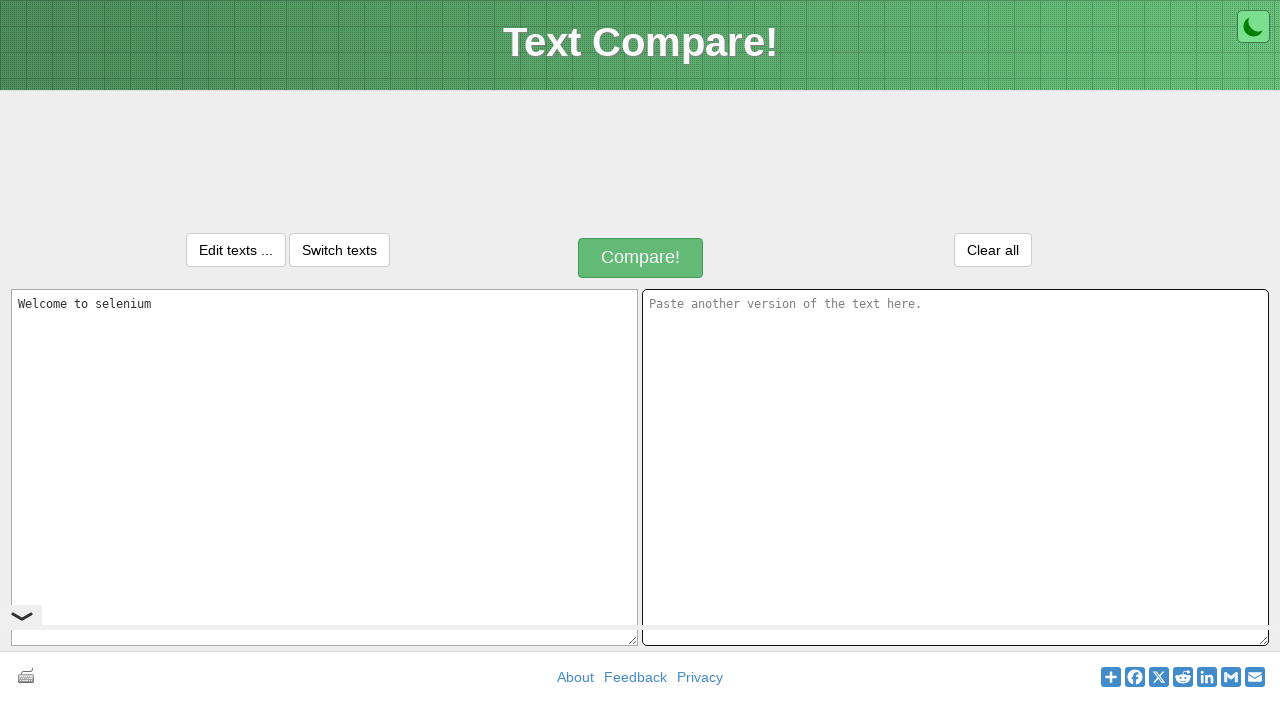

Pasted copied text into second textarea using Ctrl+V
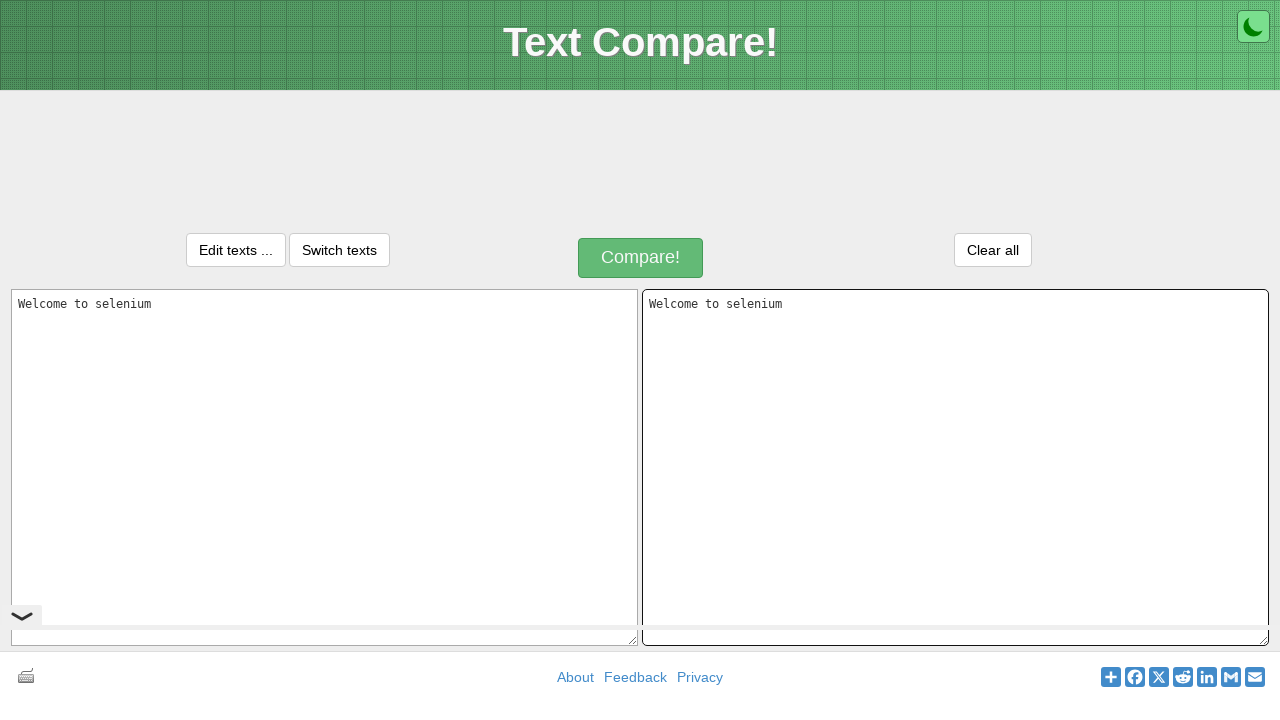

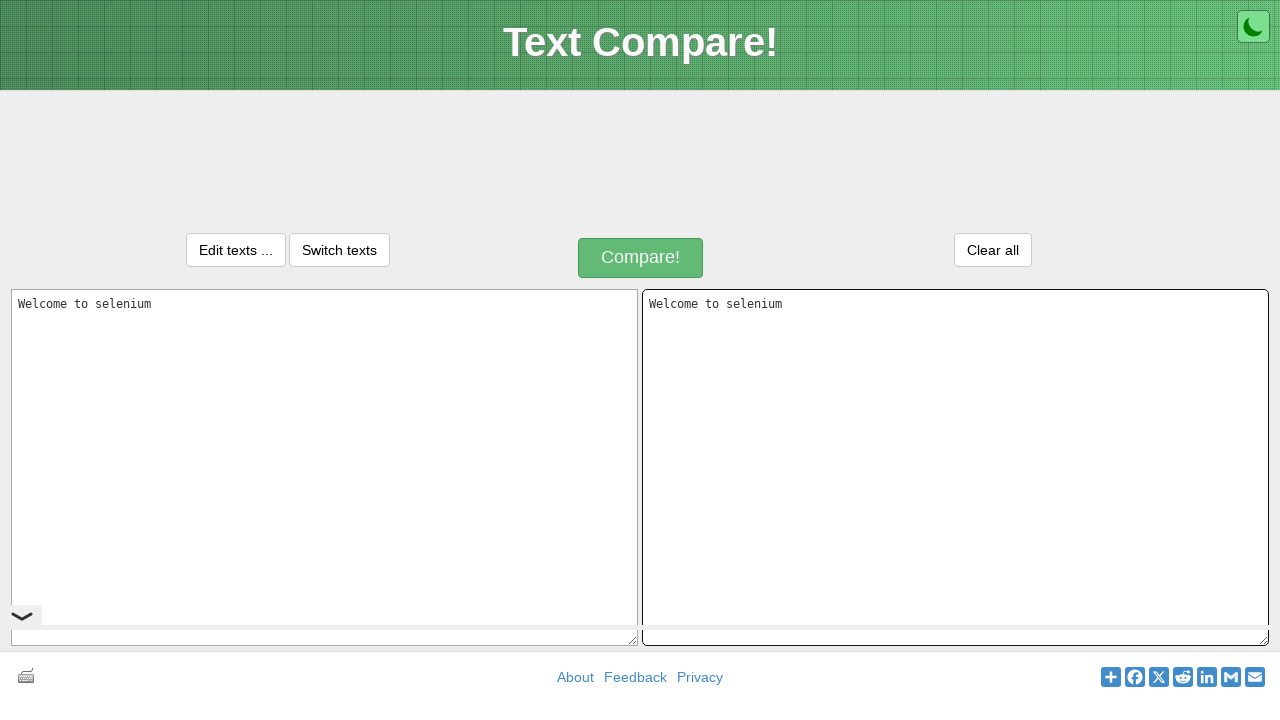